Tests clicking a button that triggers an AJAX request and waiting for the data to load

Starting URL: http://uitestingplayground.com/ajax

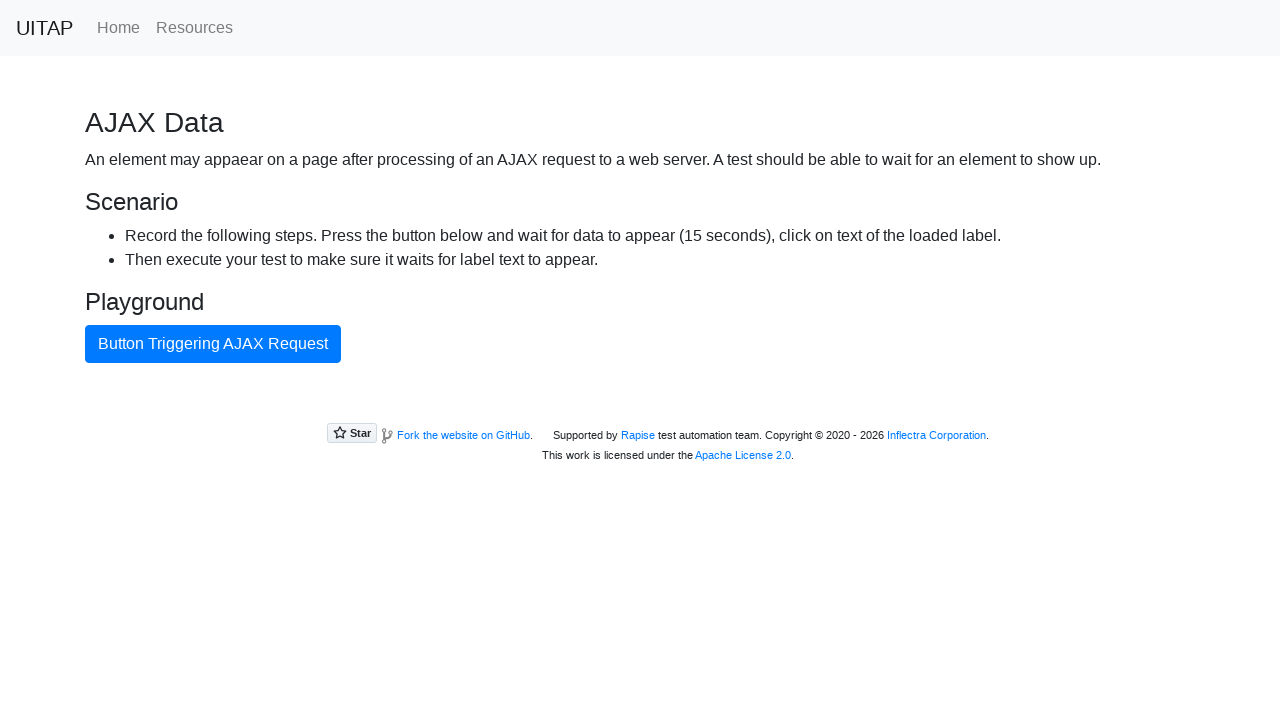

Located AJAX trigger button
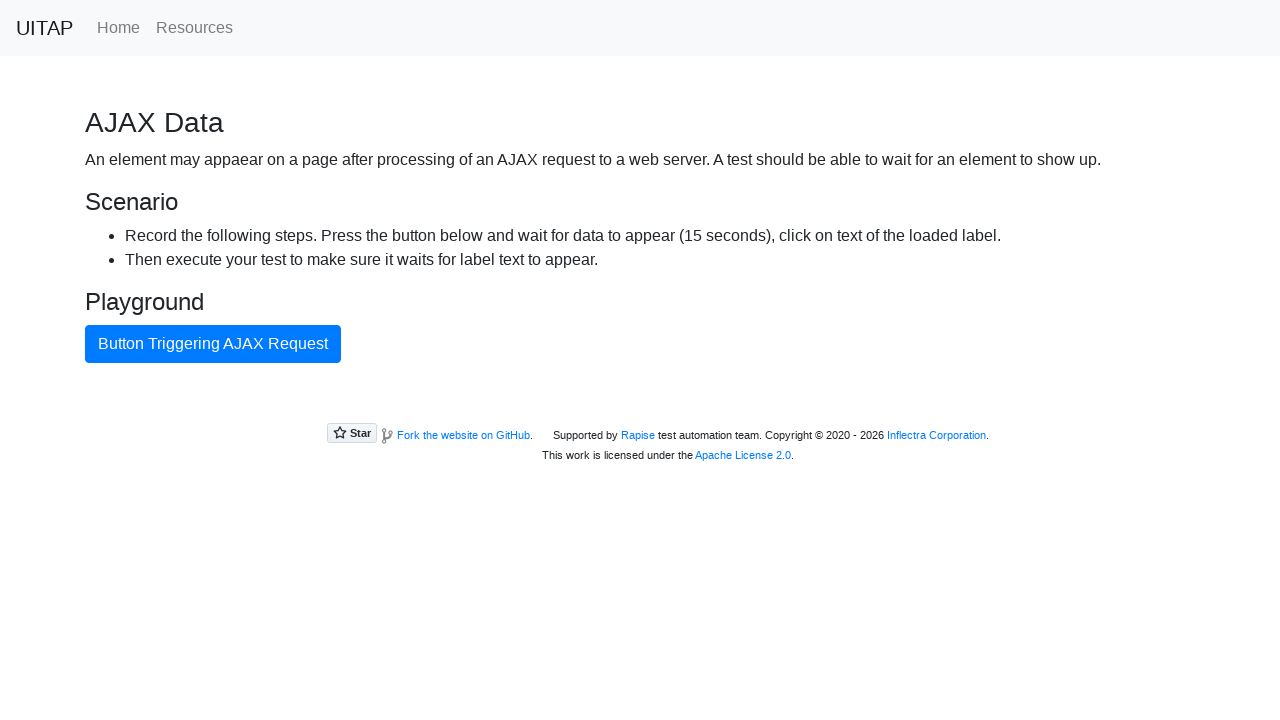

Clicked button to trigger AJAX request at (213, 344) on internal:role=button[name="Button Triggering AJAX Request"i]
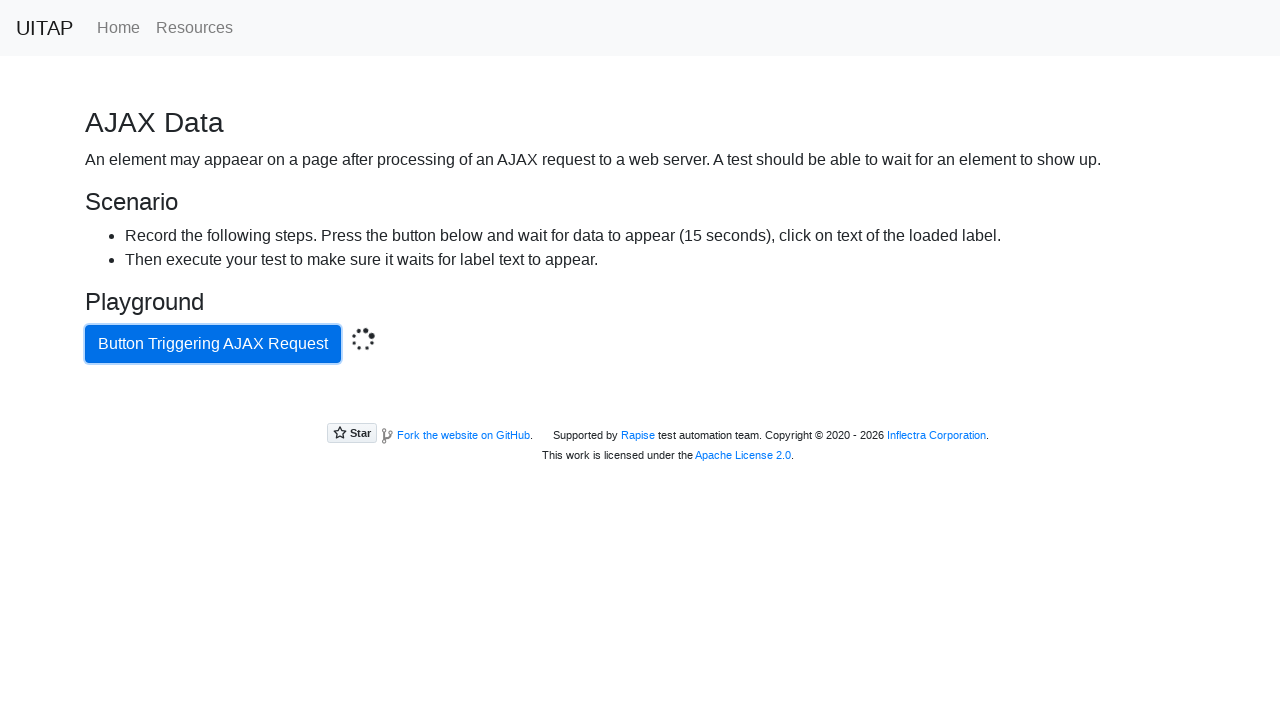

Located AJAX response data element
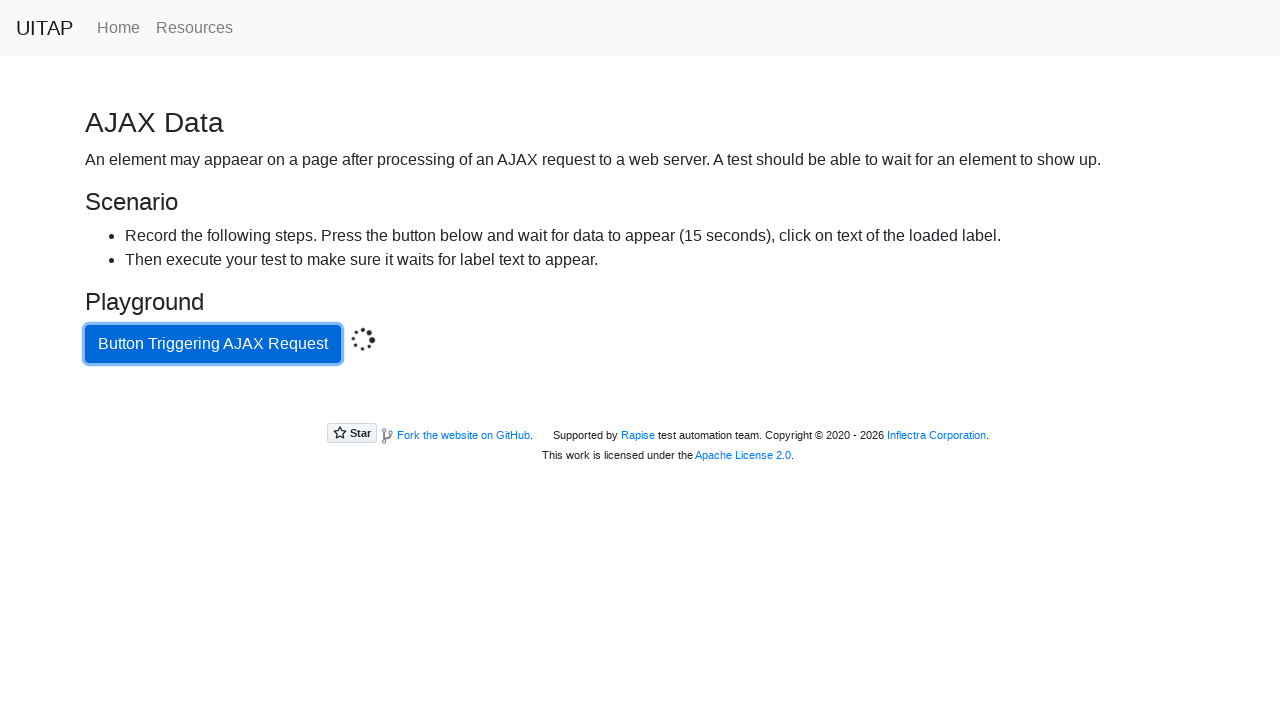

AJAX data loaded successfully
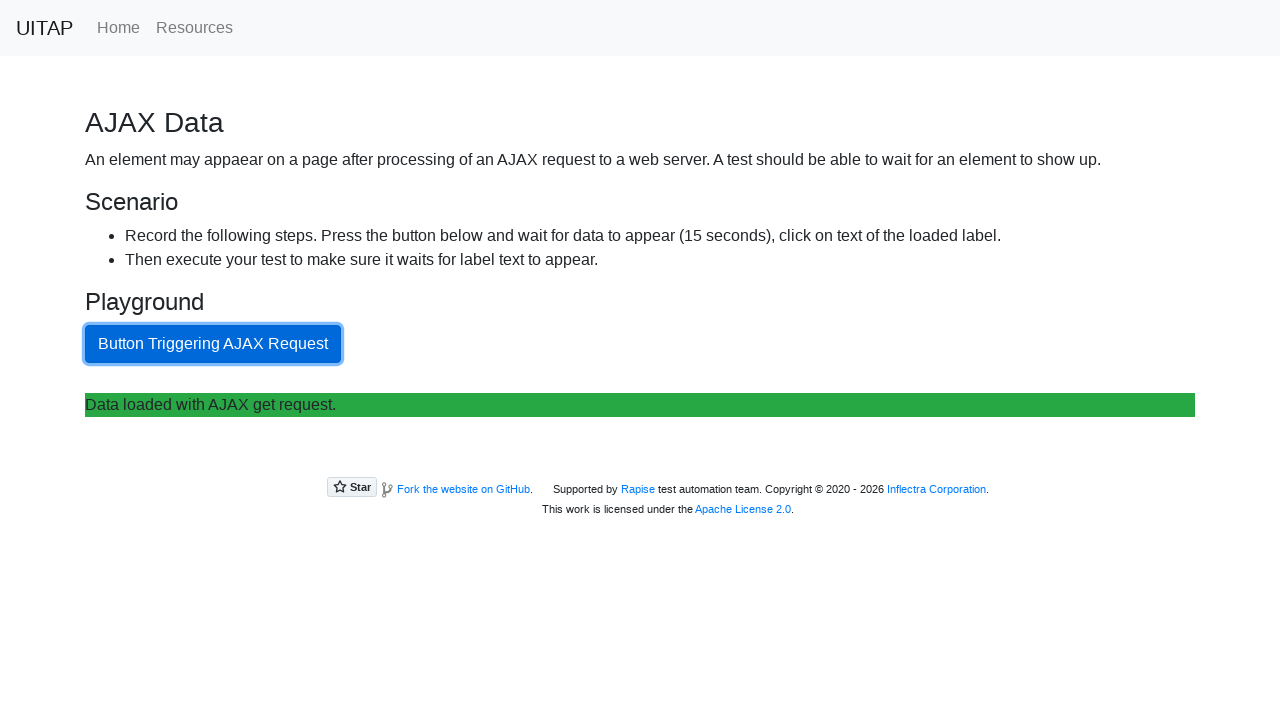

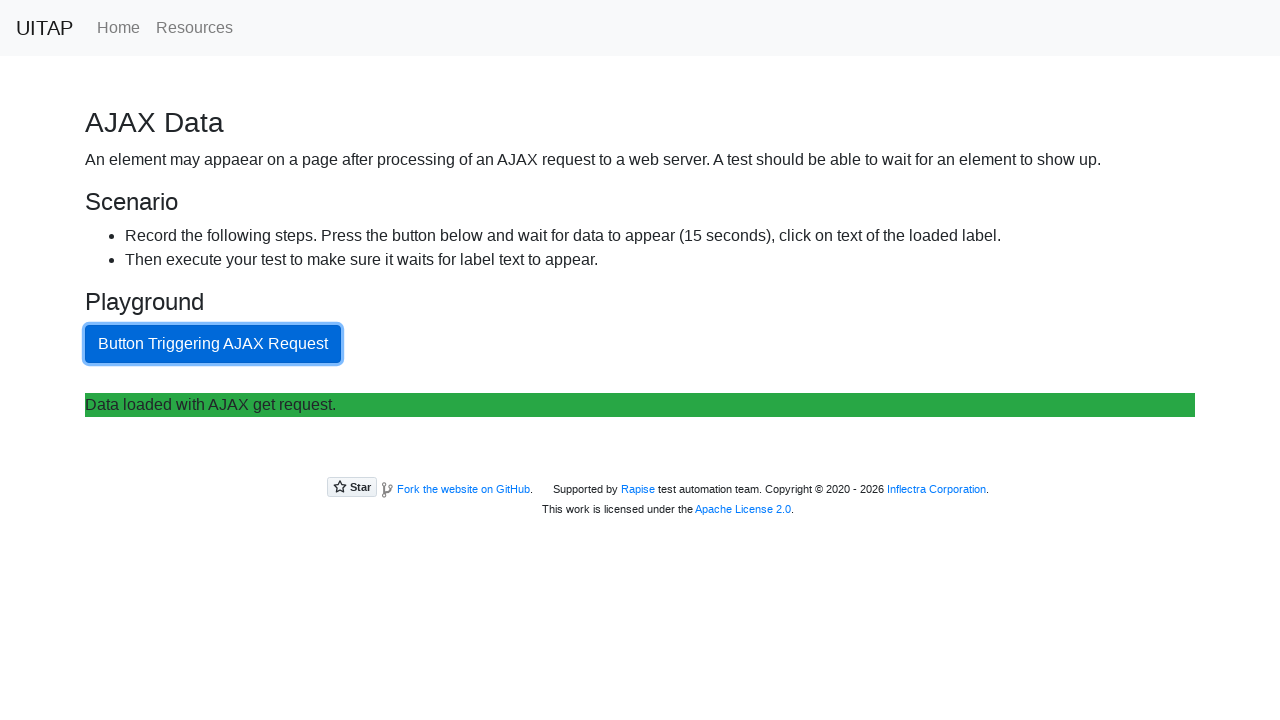